Clicks on Sign in link and navigates back to the homepage

Starting URL: https://www.rediff.com/

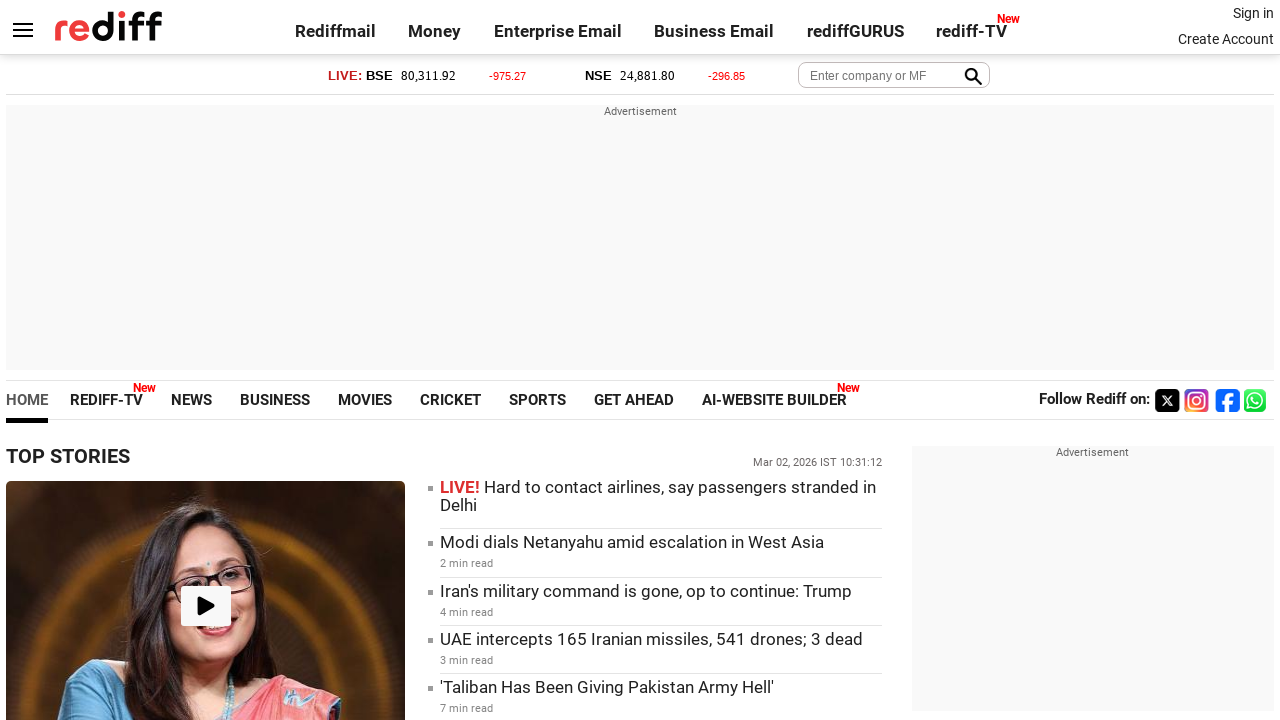

Clicked on Sign in link at (1253, 13) on text=Sign in
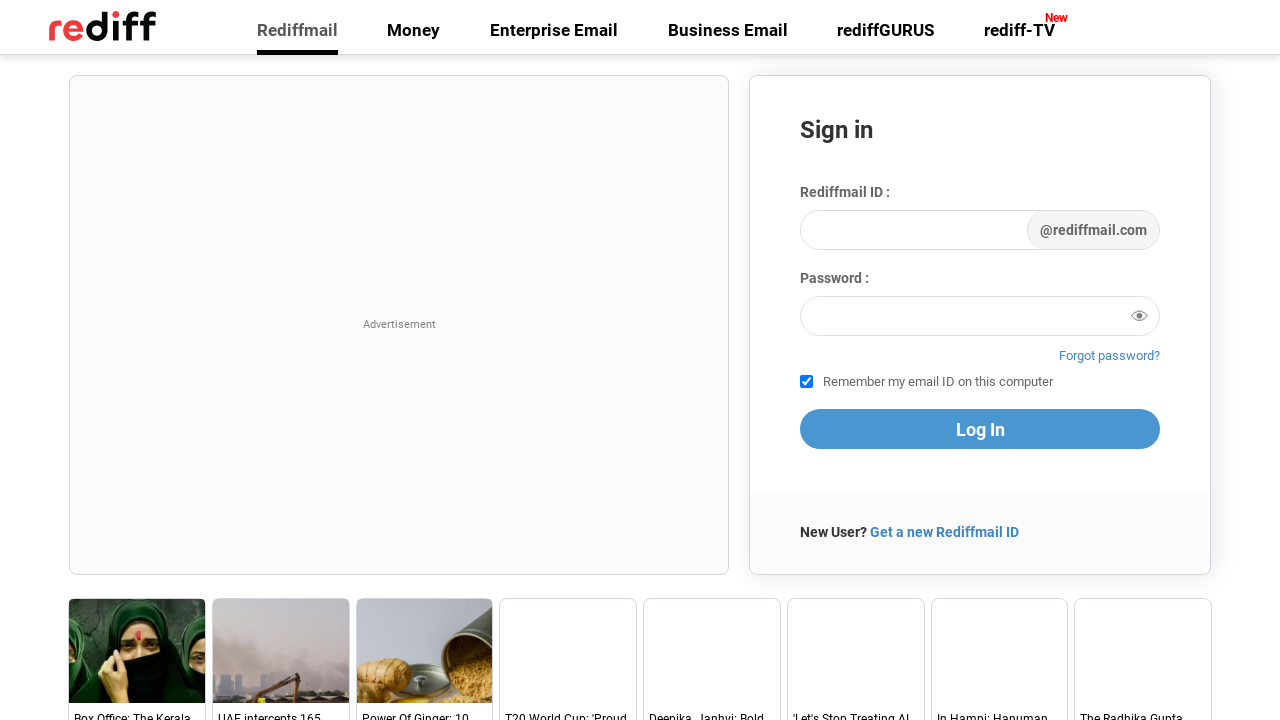

Navigated back to homepage
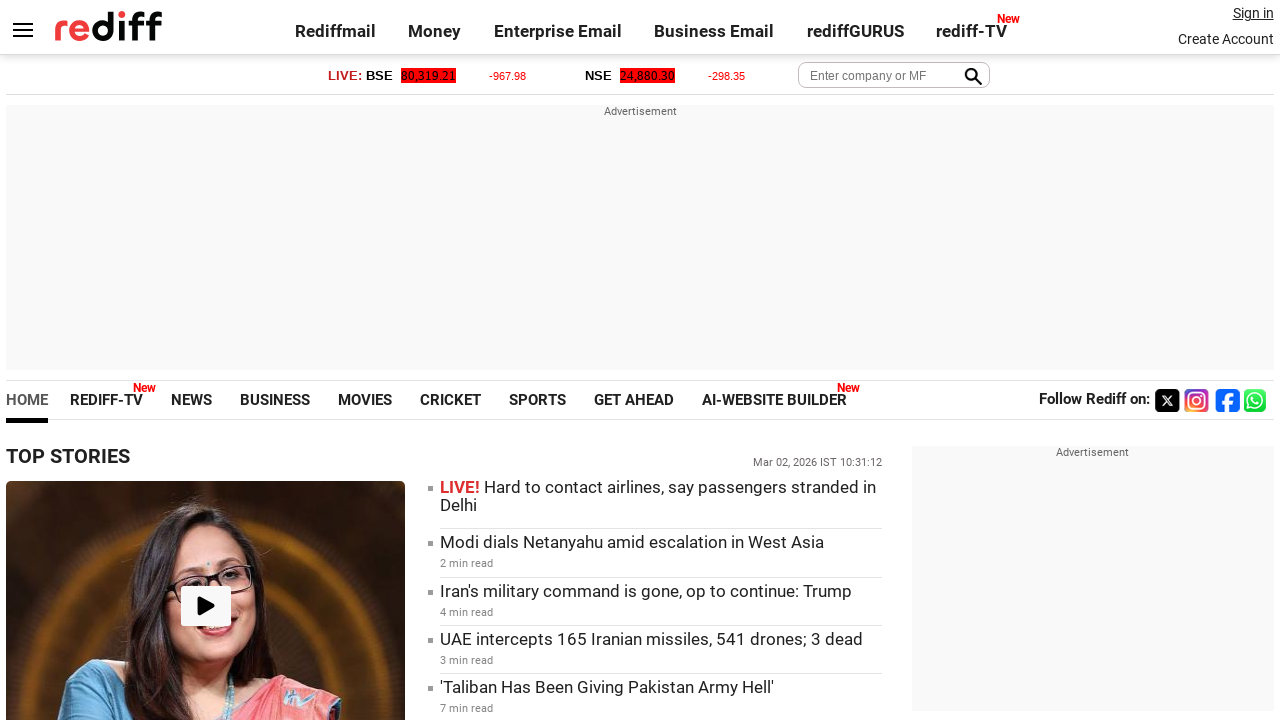

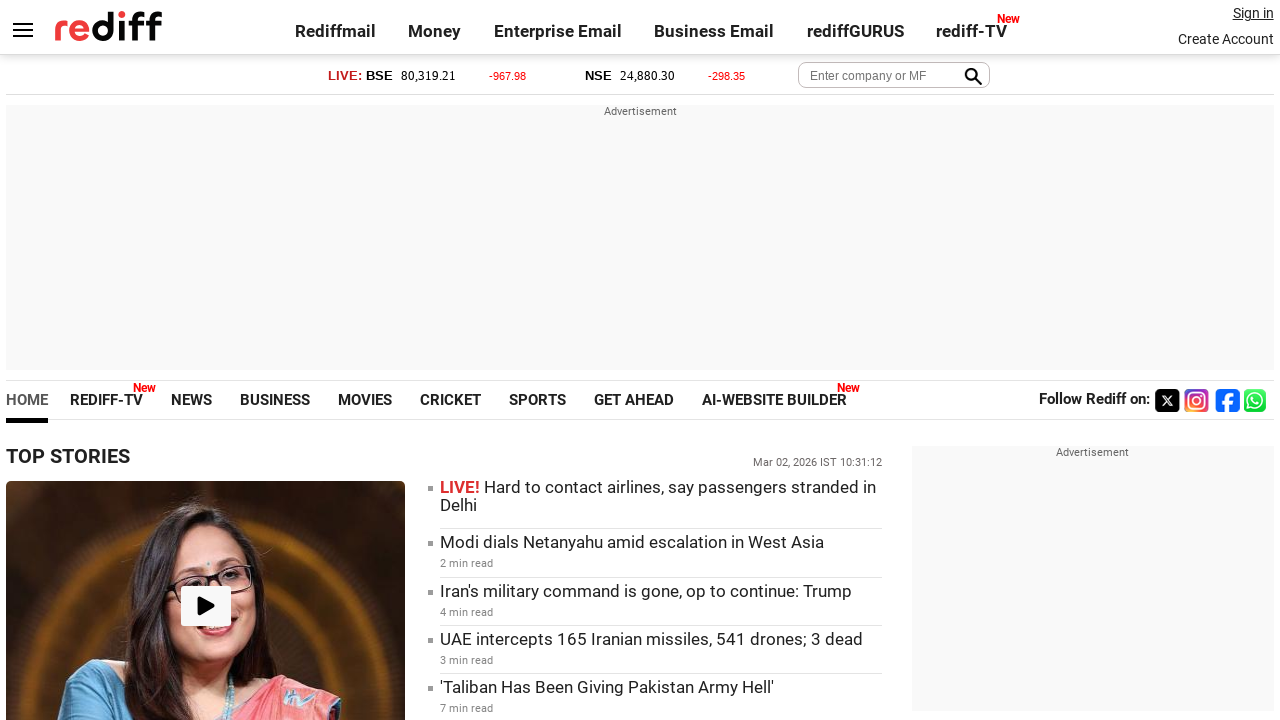